Tests tooltip functionality on jQuery UI demo page by switching to an iframe and interacting with an input element that has a tooltip attribute

Starting URL: https://jqueryui.com/tooltip/

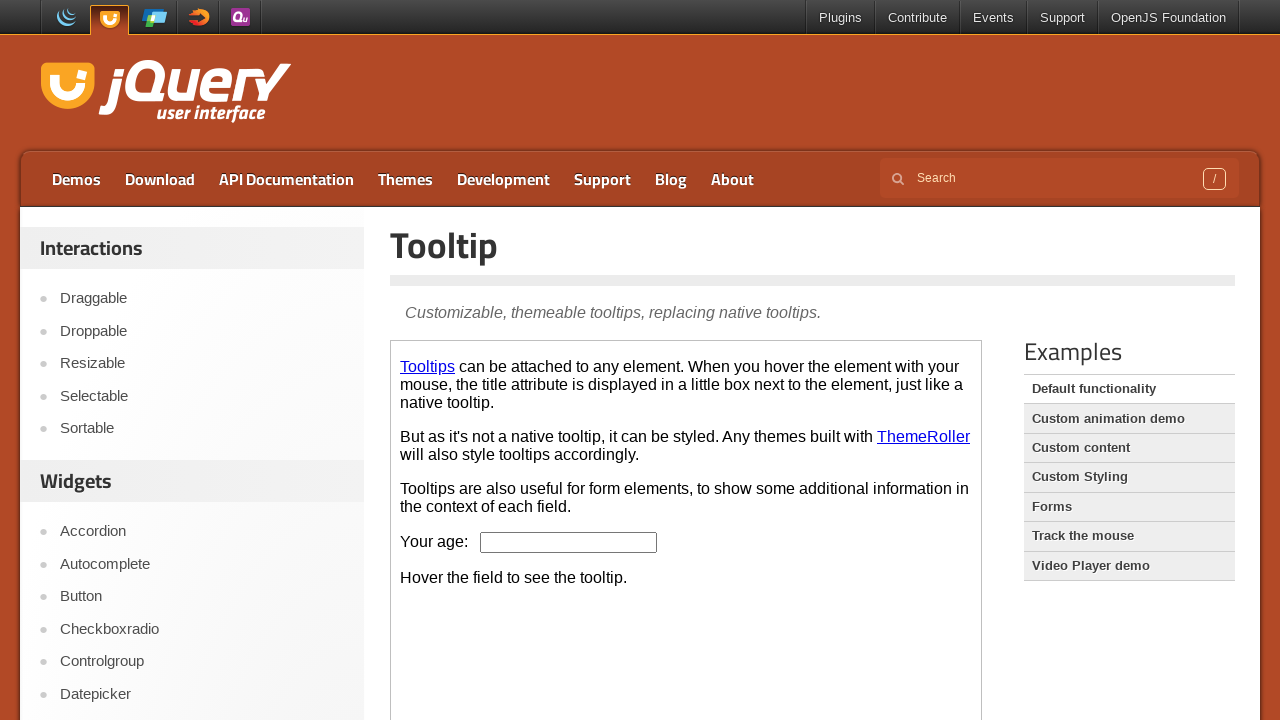

Selected first iframe on jQuery UI tooltip demo page
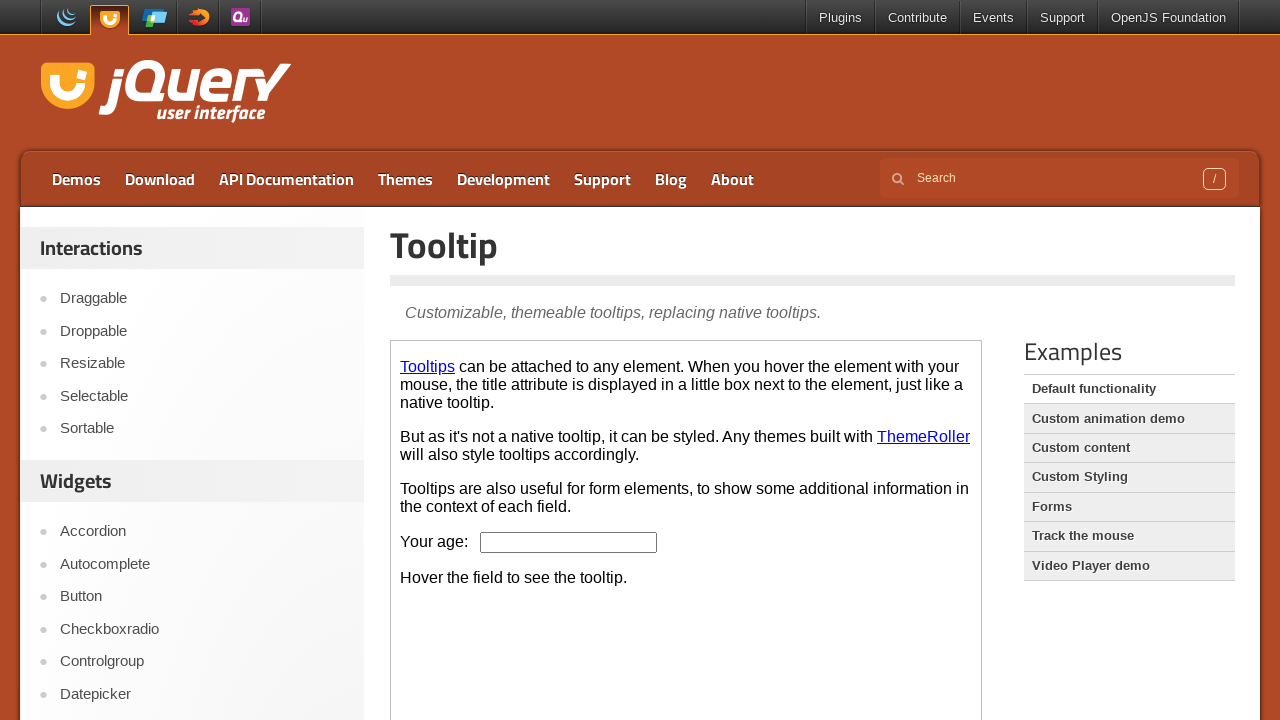

Hovered over age input element to trigger tooltip at (569, 542) on iframe >> nth=0 >> internal:control=enter-frame >> #age
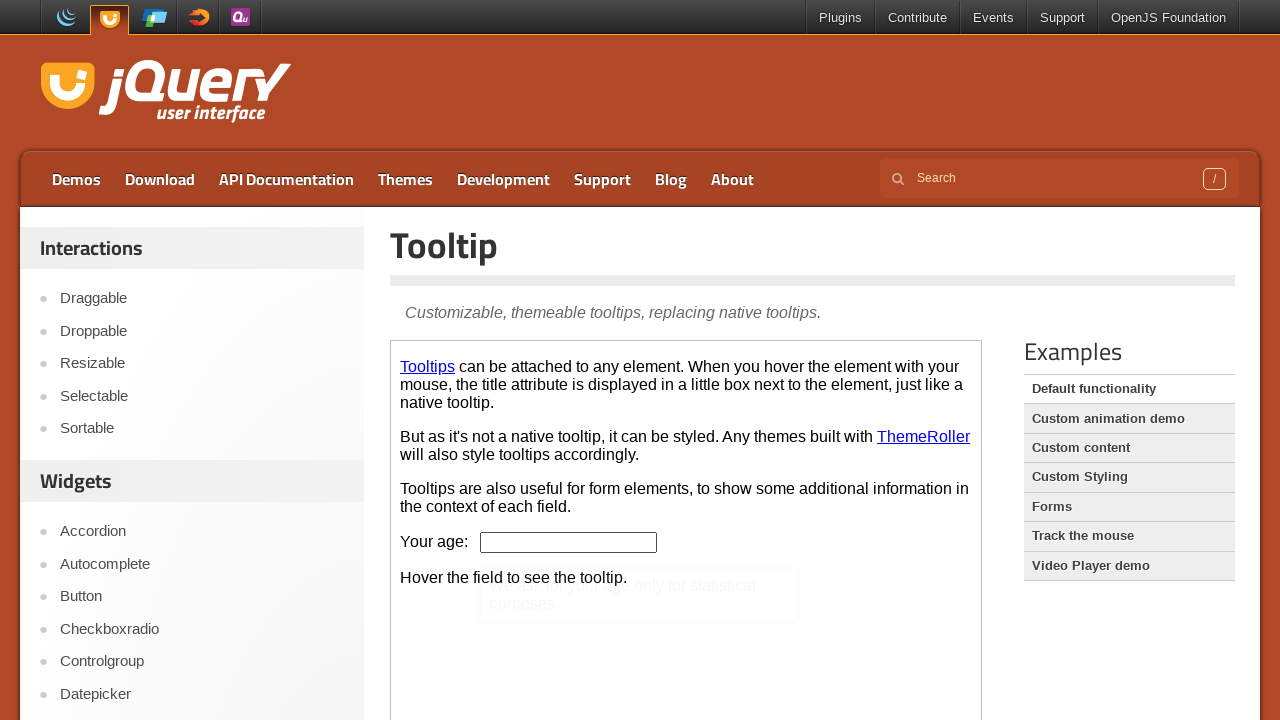

Age input element is visible
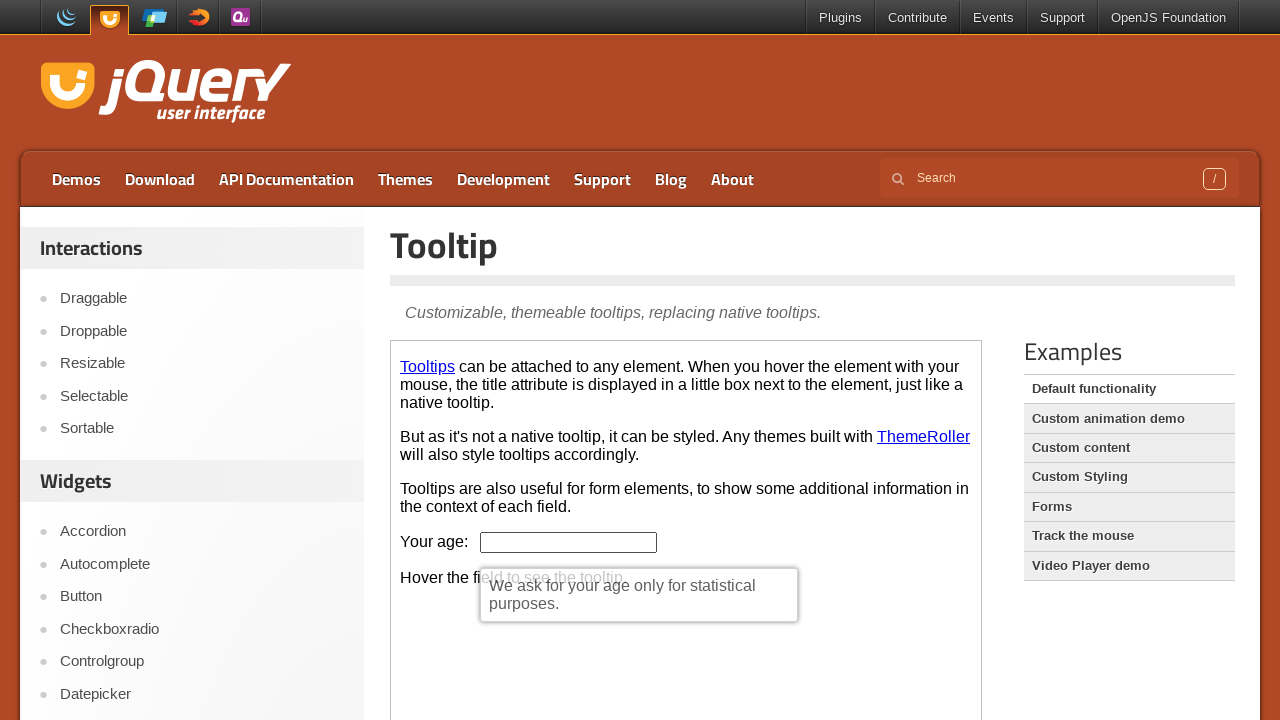

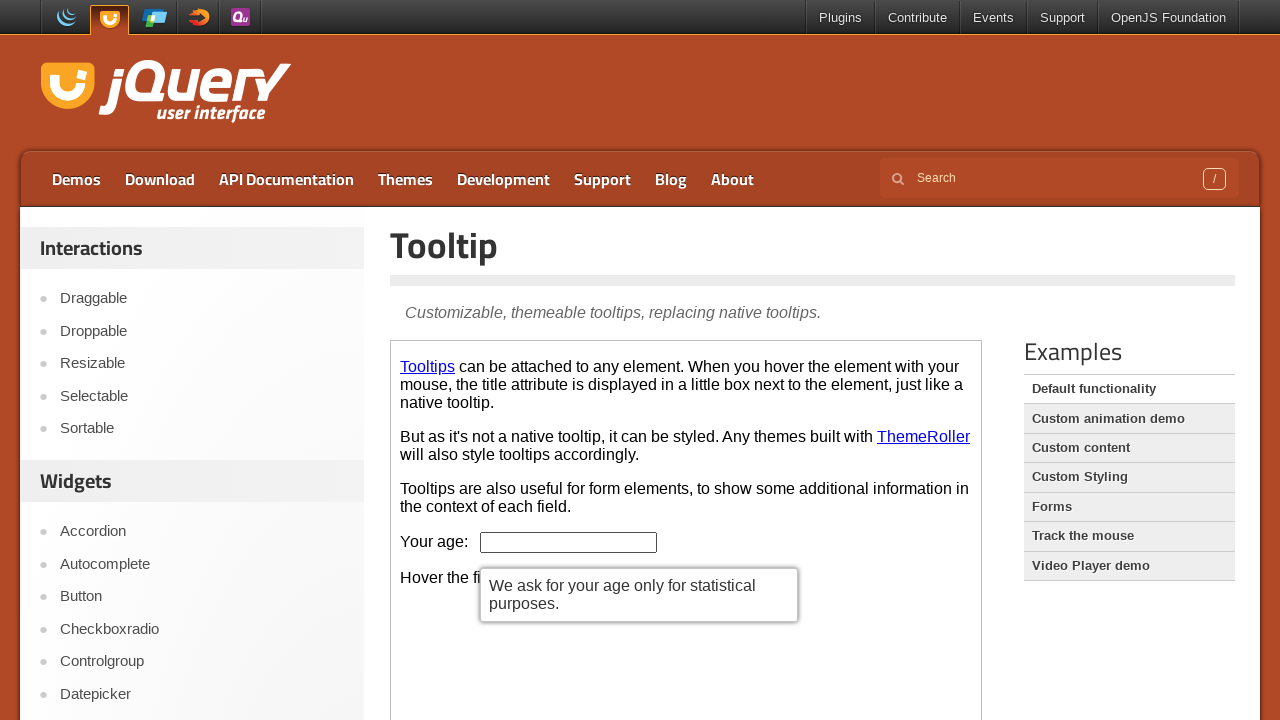